Tests internet connection by navigating to Sauce Labs test page and verifying the page title and body content

Starting URL: https://saucelabs.com/test/guinea-pig

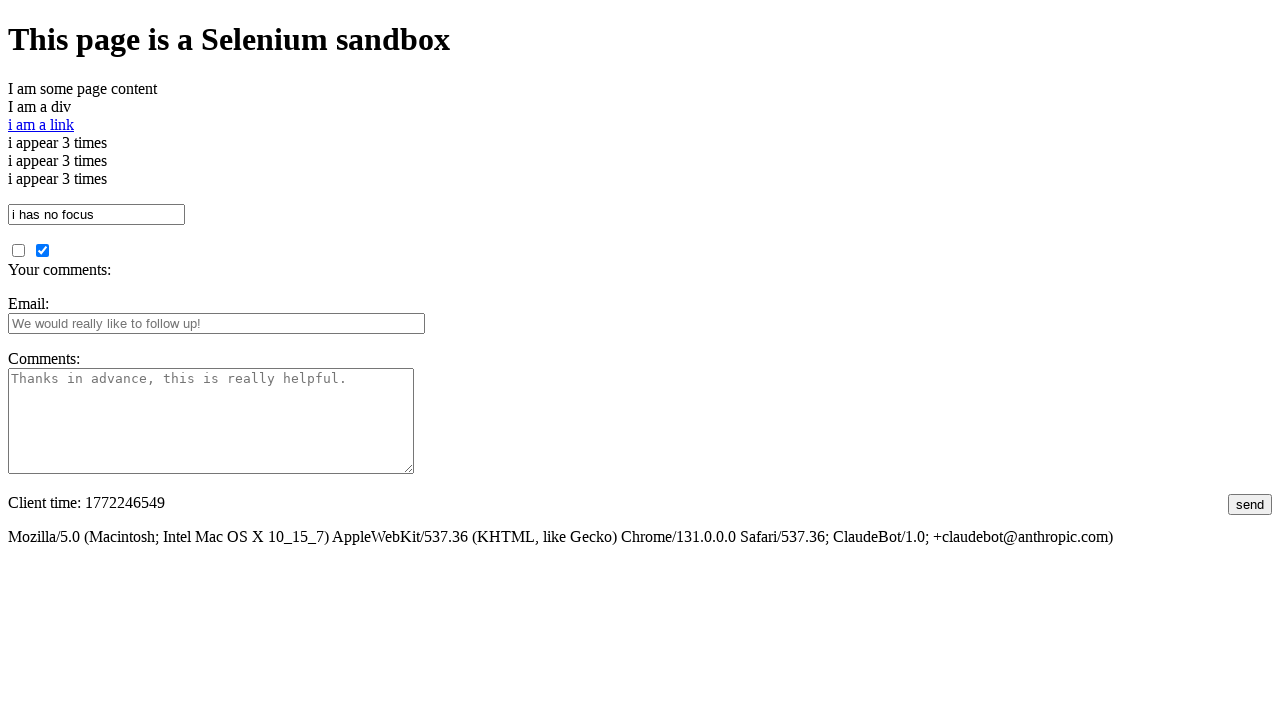

Navigated to Sauce Labs test page
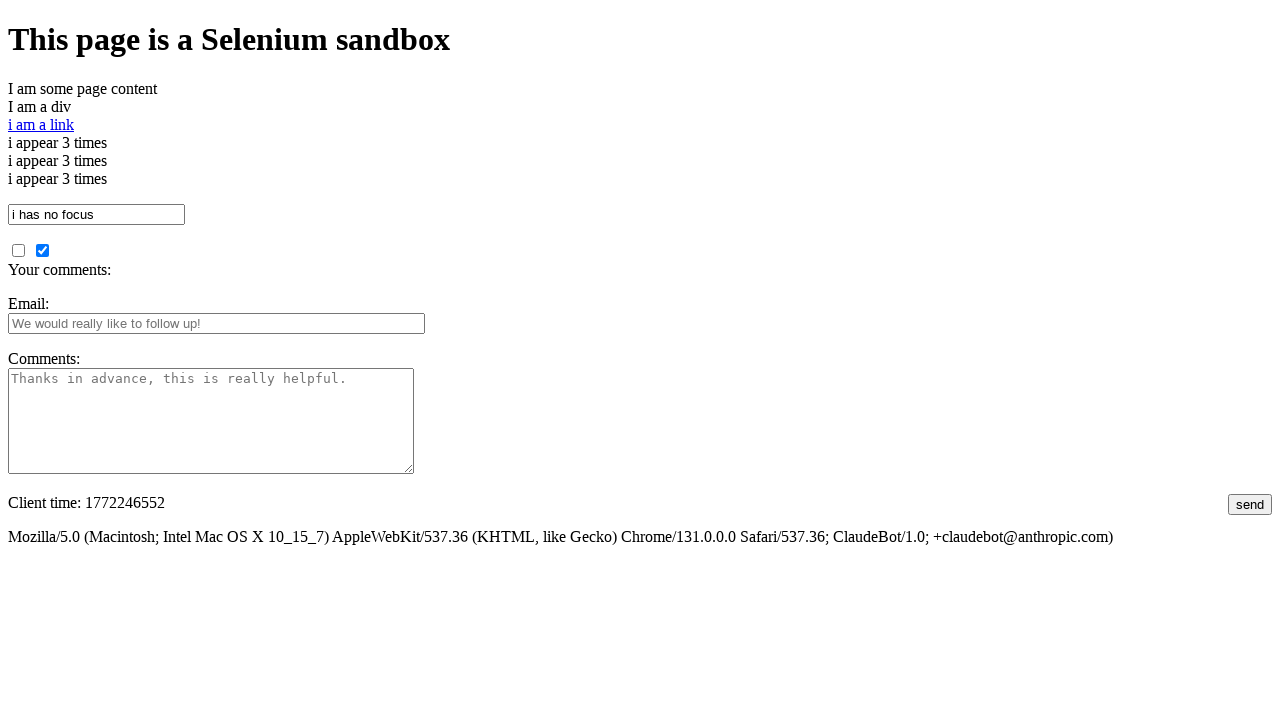

Body element loaded
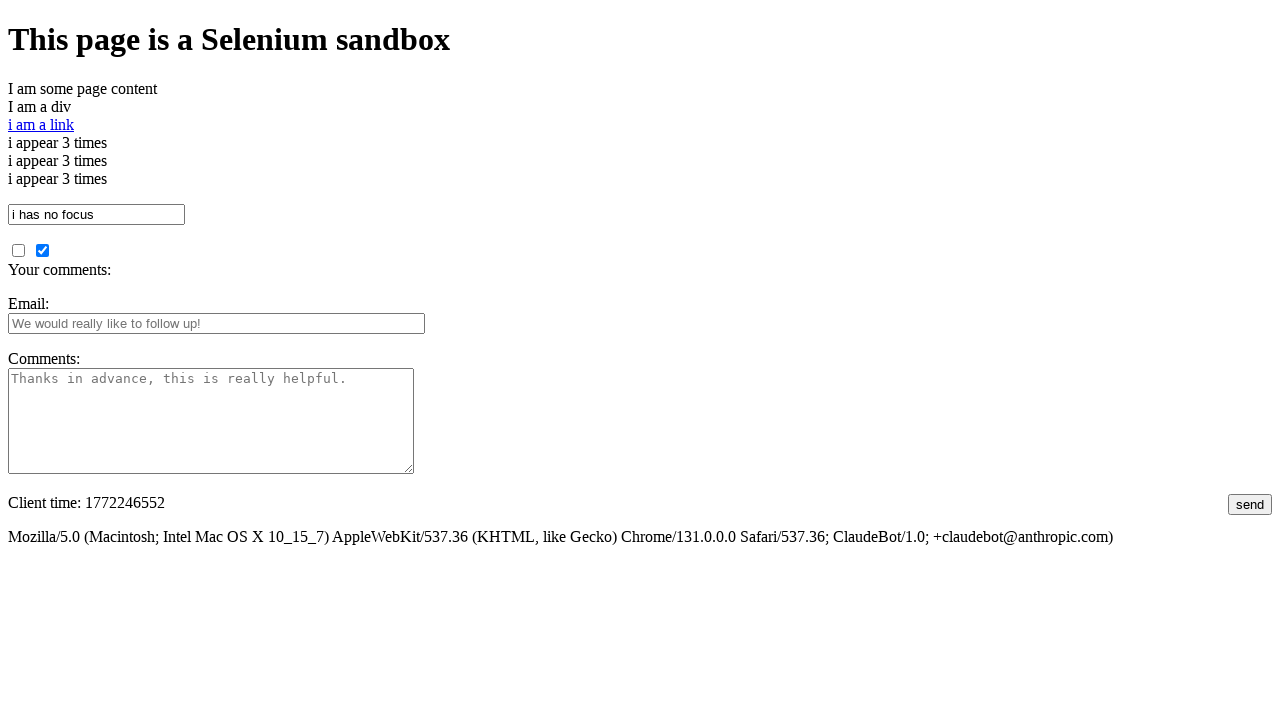

Page title verified: 'I am a page title - Sauce Labs'
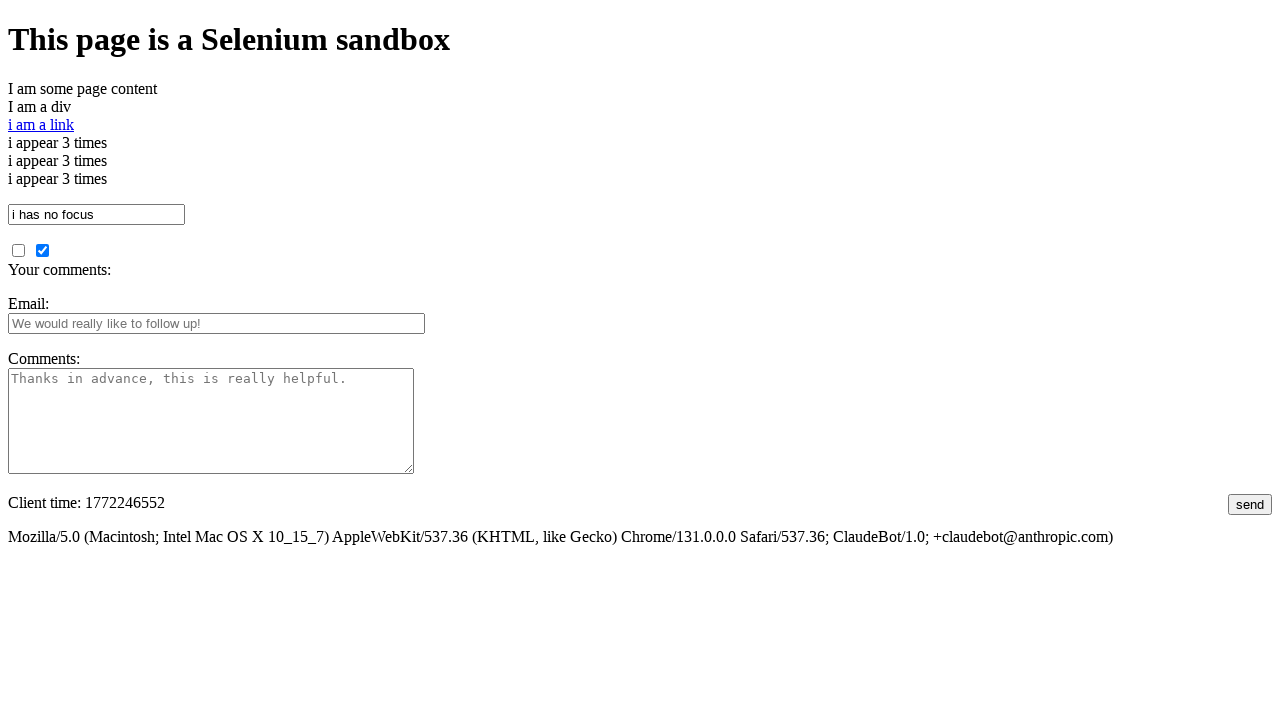

Body content verified: contains 'This page is a Selenium sandbox'
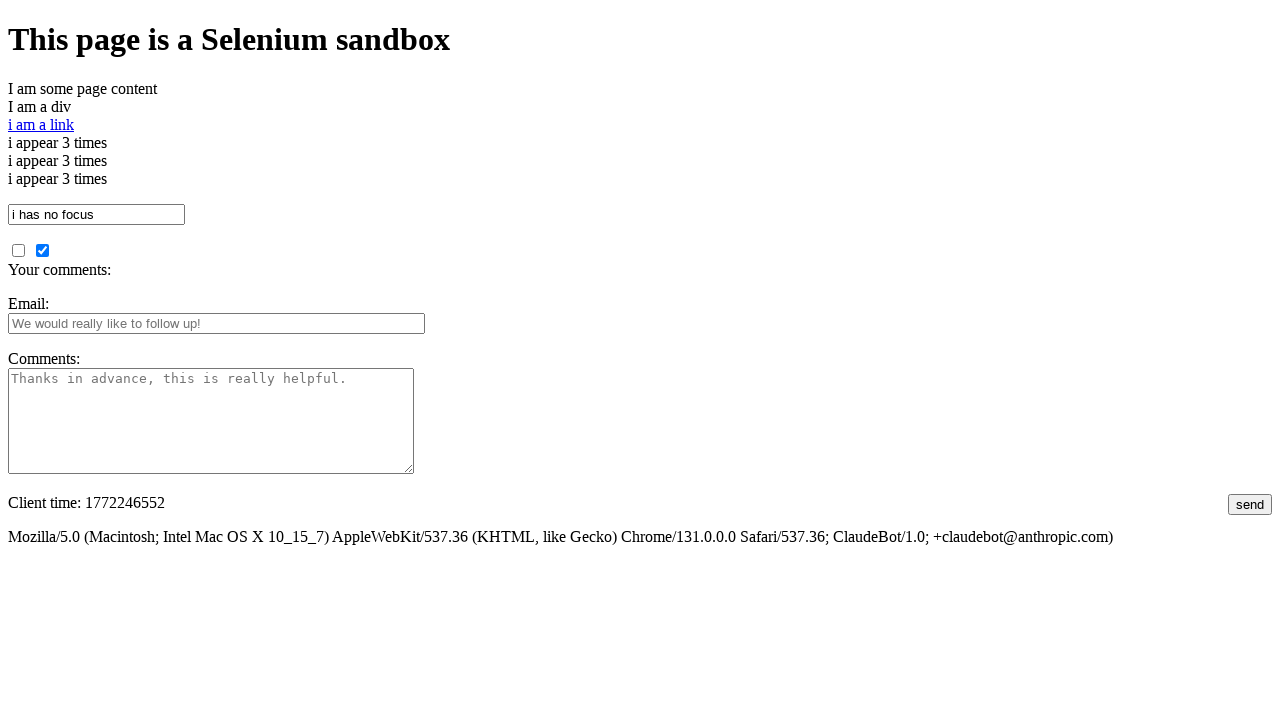

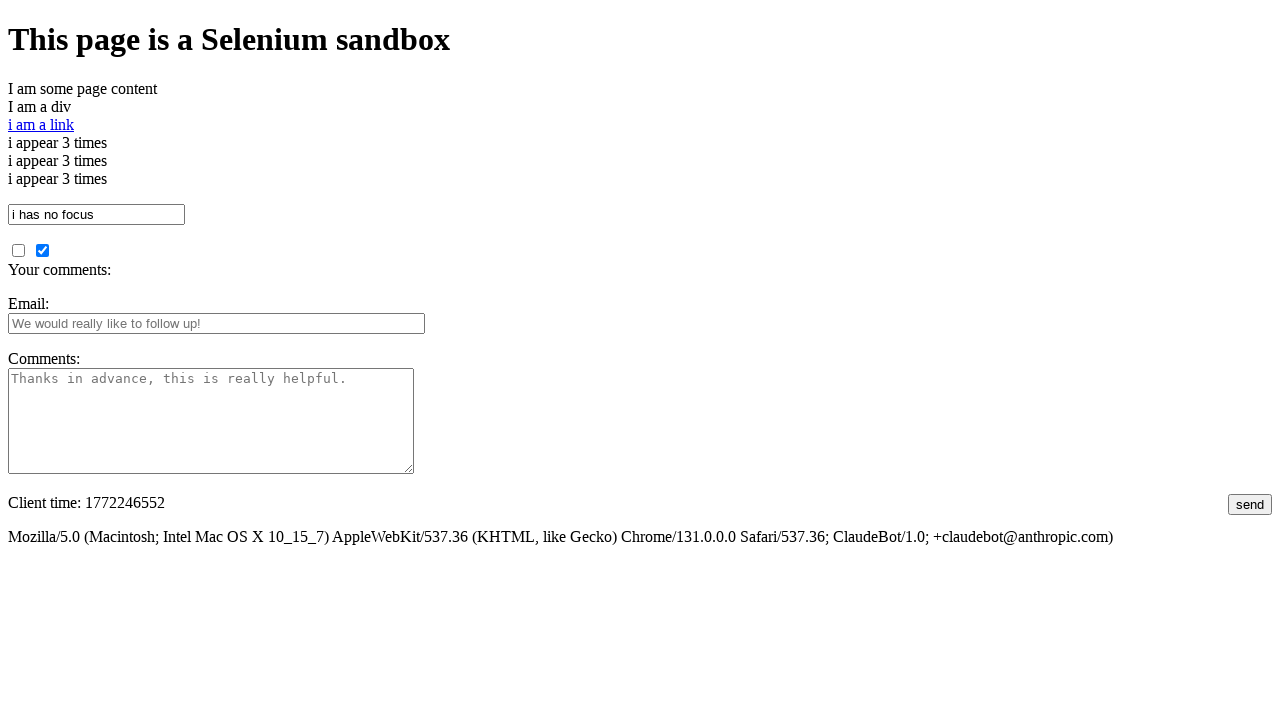